Tests pressing the TAB key using keyboard actions and verifies that the page correctly displays the key that was pressed.

Starting URL: http://the-internet.herokuapp.com/key_presses

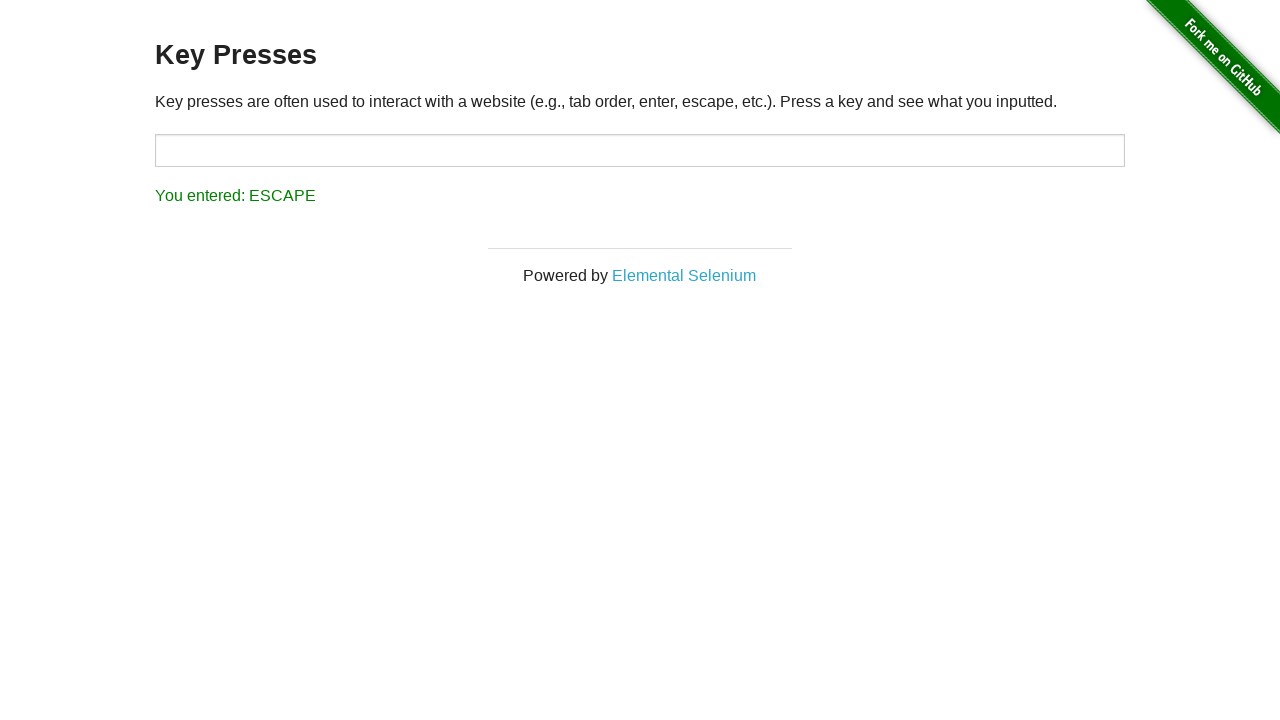

Pressed TAB key using keyboard action
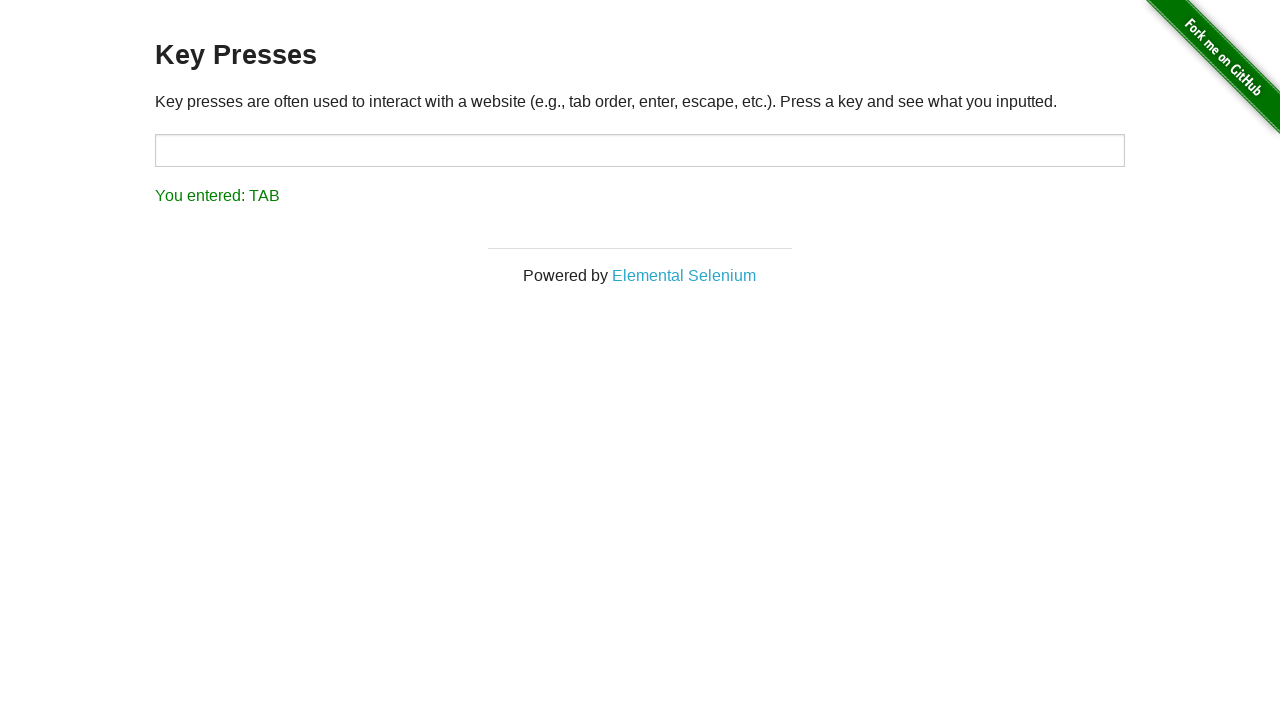

Waited for result element to appear
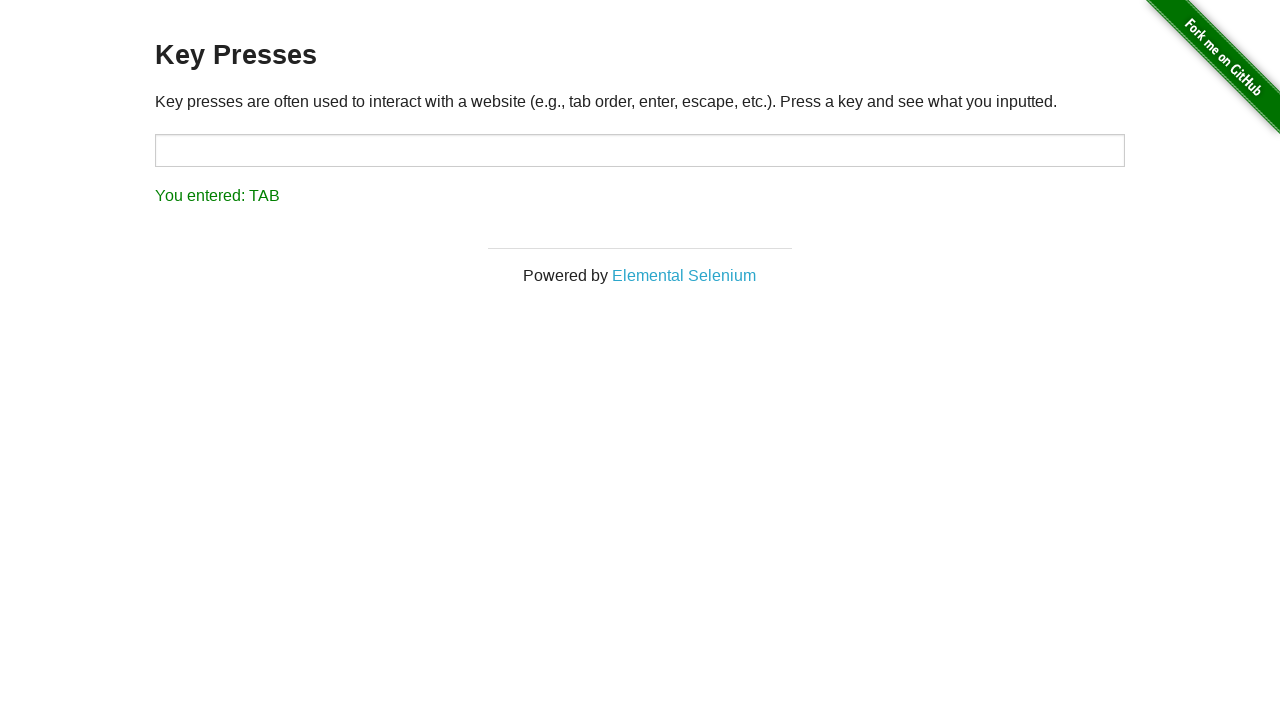

Verified result text shows 'You entered: TAB'
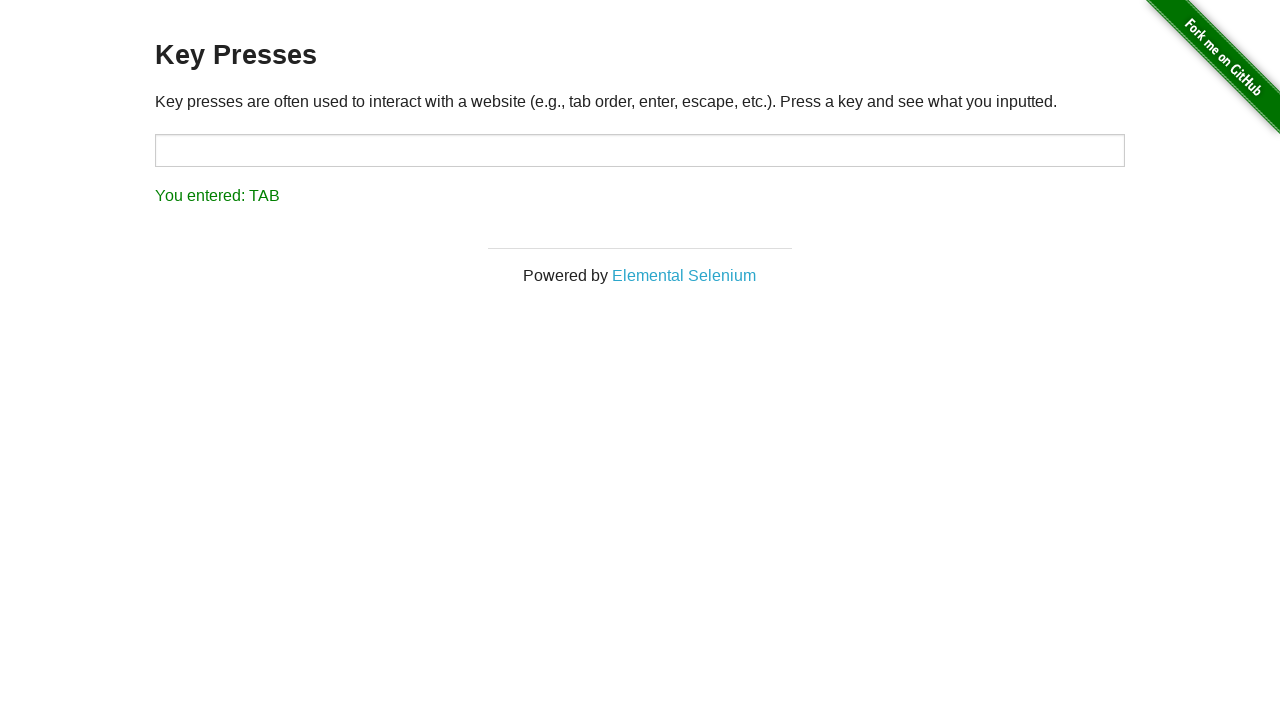

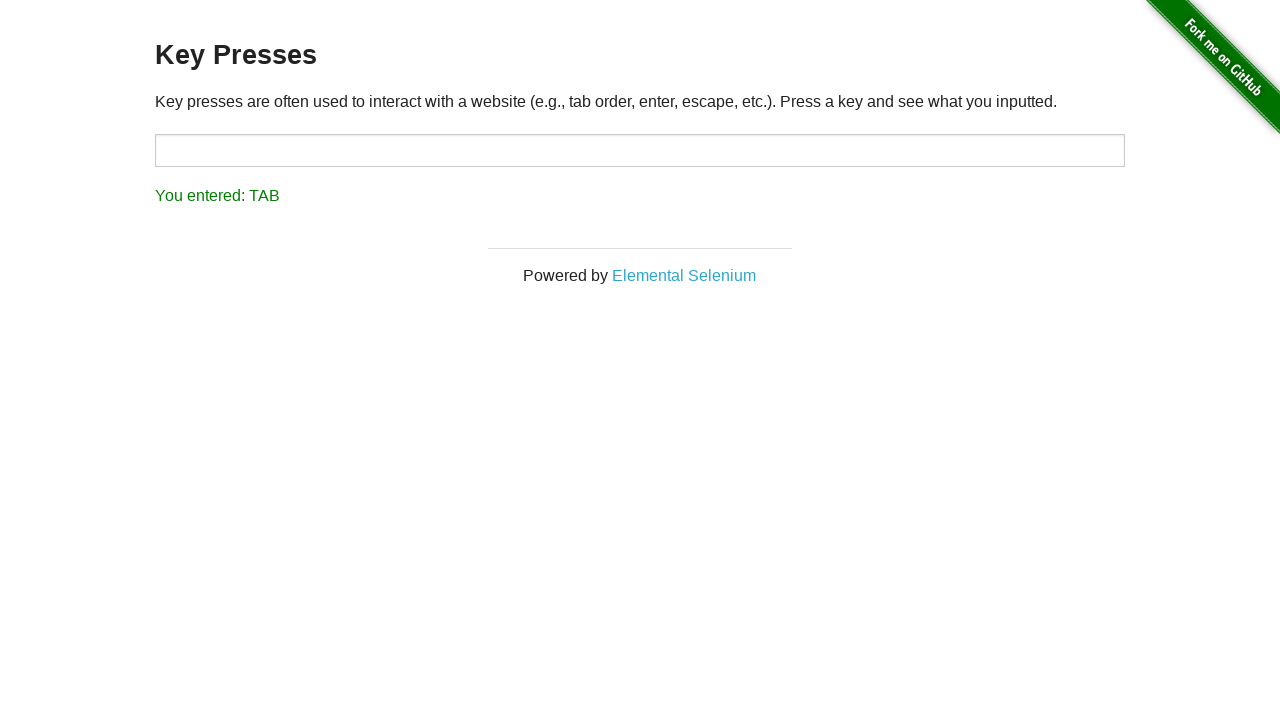